Navigates to the DemoQA automation practice form page and waits for the page to load. The original script had commented-out form filling code that was never executed.

Starting URL: https://demoqa.com/automation-practice-form

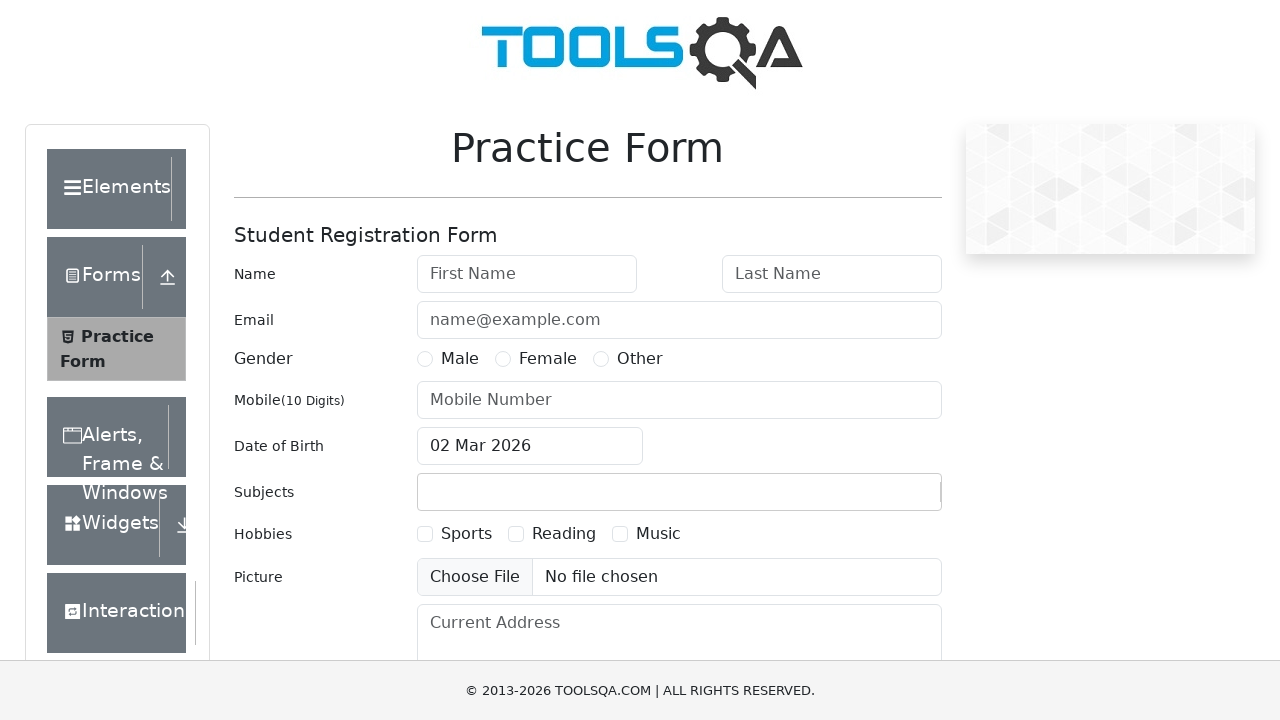

Waited for firstName field to be visible
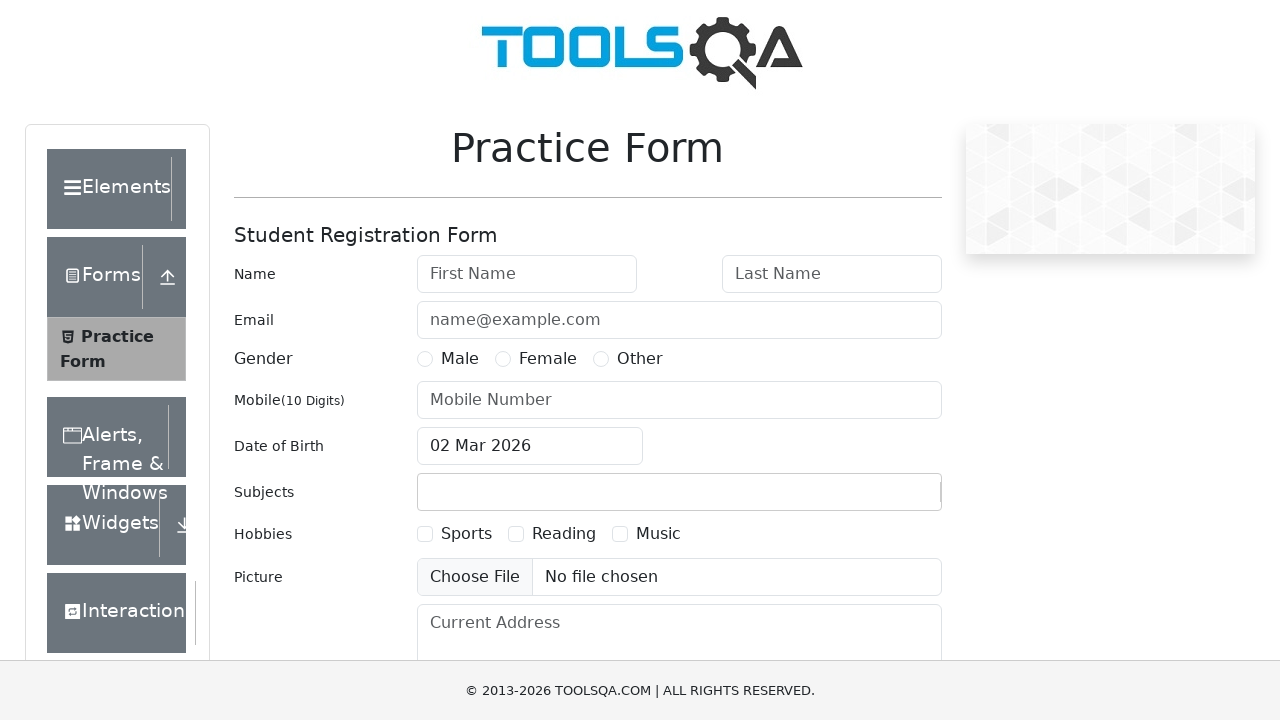

Waited for lastName field to be visible
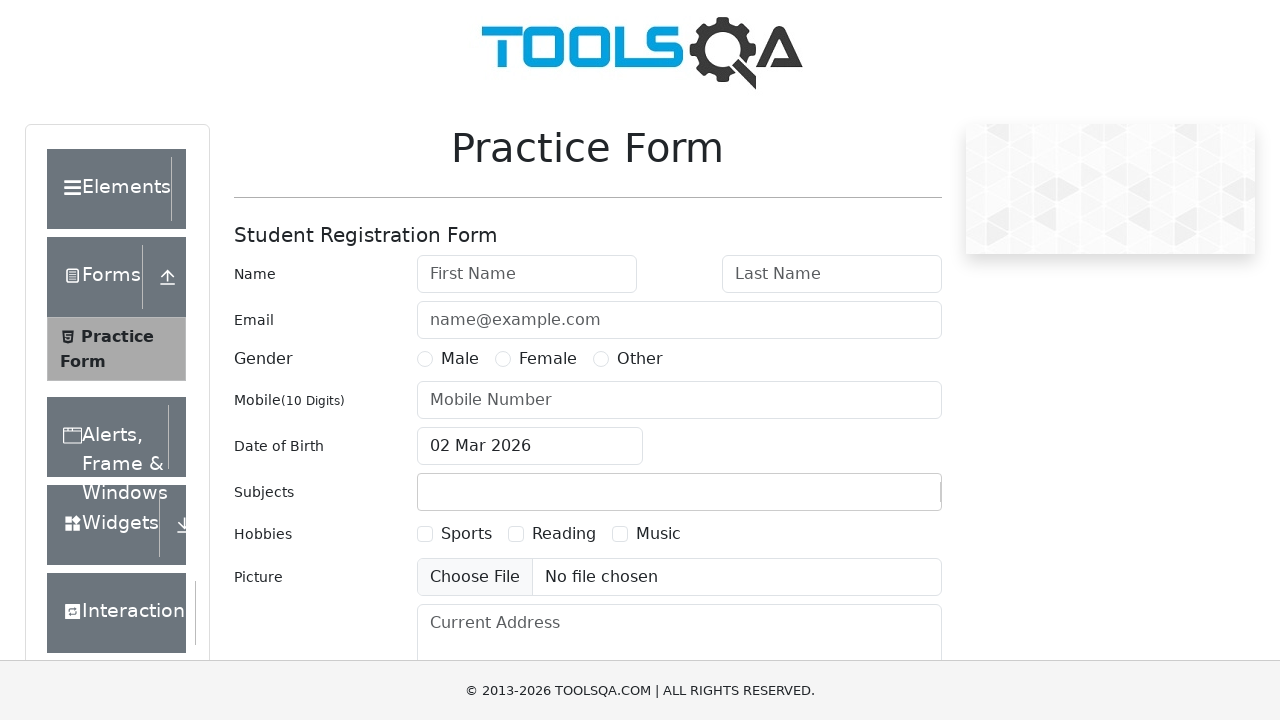

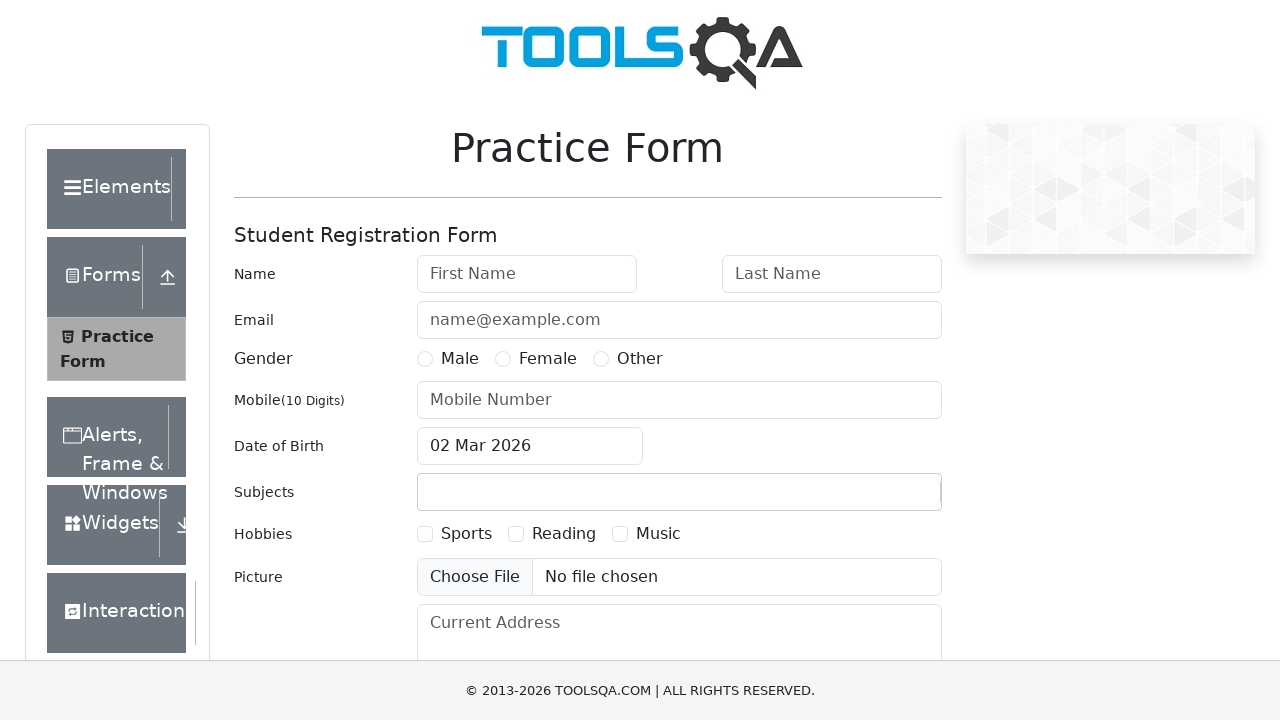